Tests unmarking todo items as complete by unchecking their checkboxes

Starting URL: https://demo.playwright.dev/todomvc

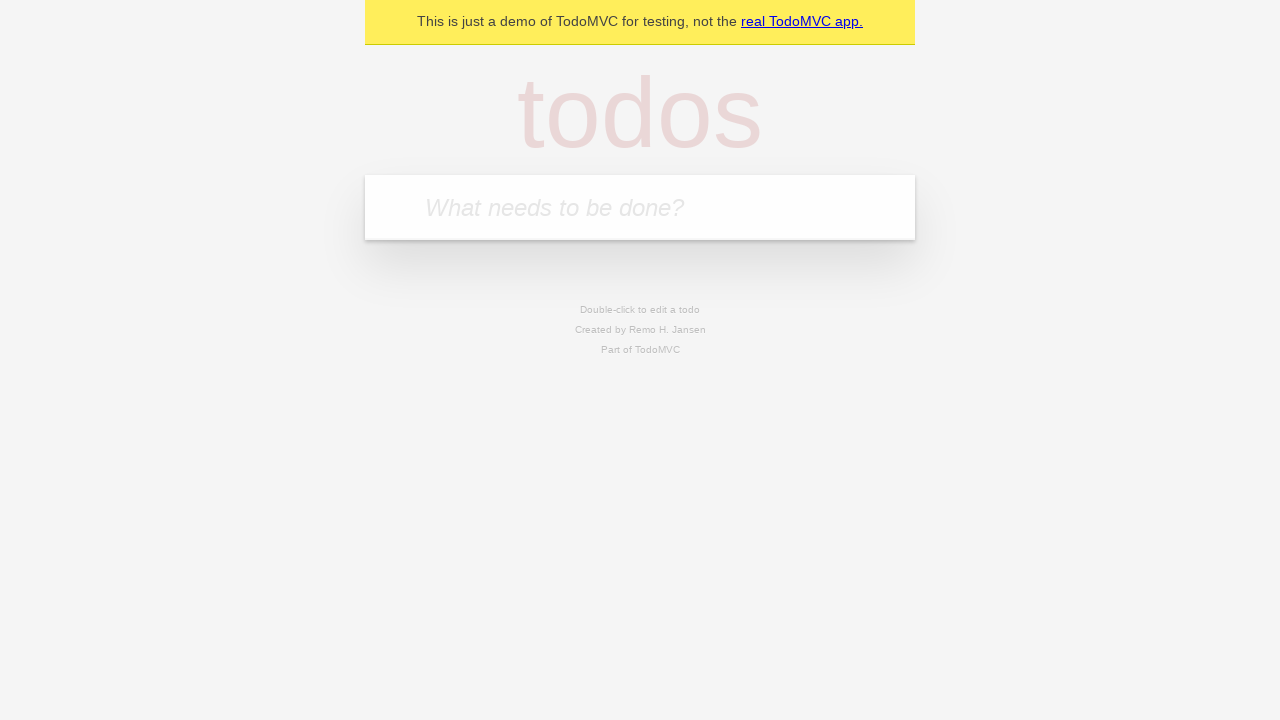

Filled todo input with 'buy some cheese' on internal:attr=[placeholder="What needs to be done?"i]
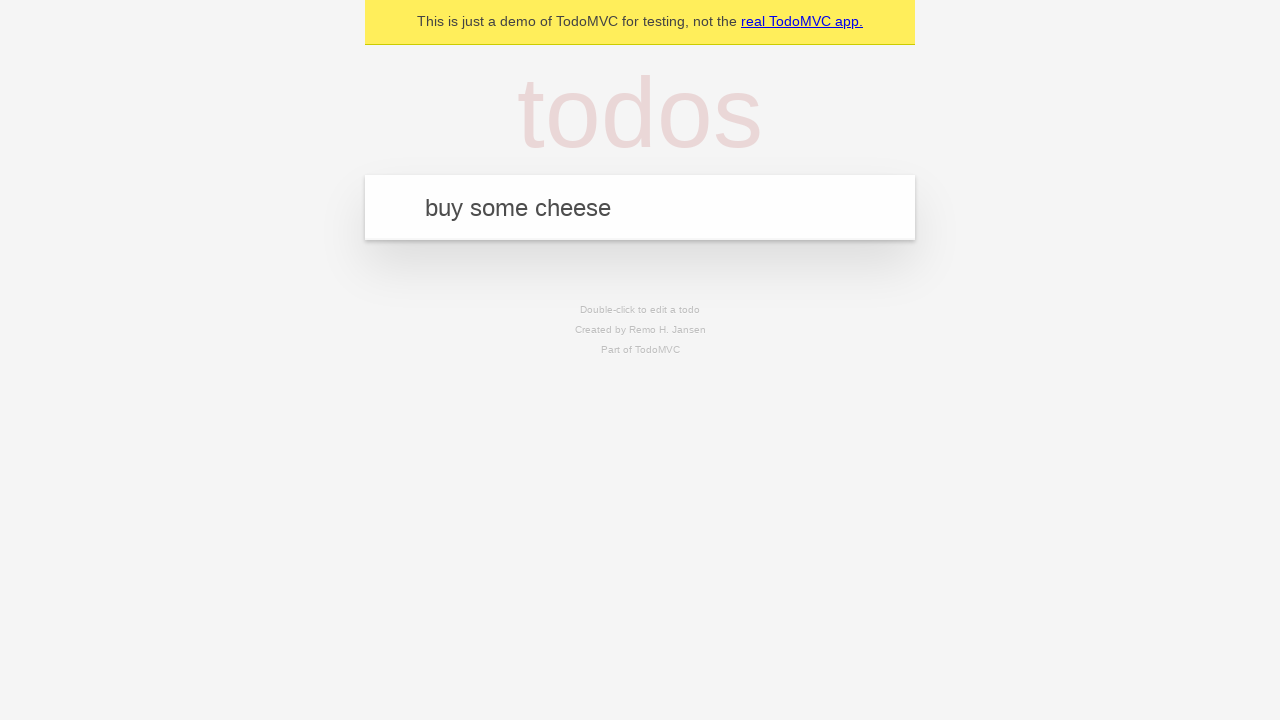

Pressed Enter to create first todo item on internal:attr=[placeholder="What needs to be done?"i]
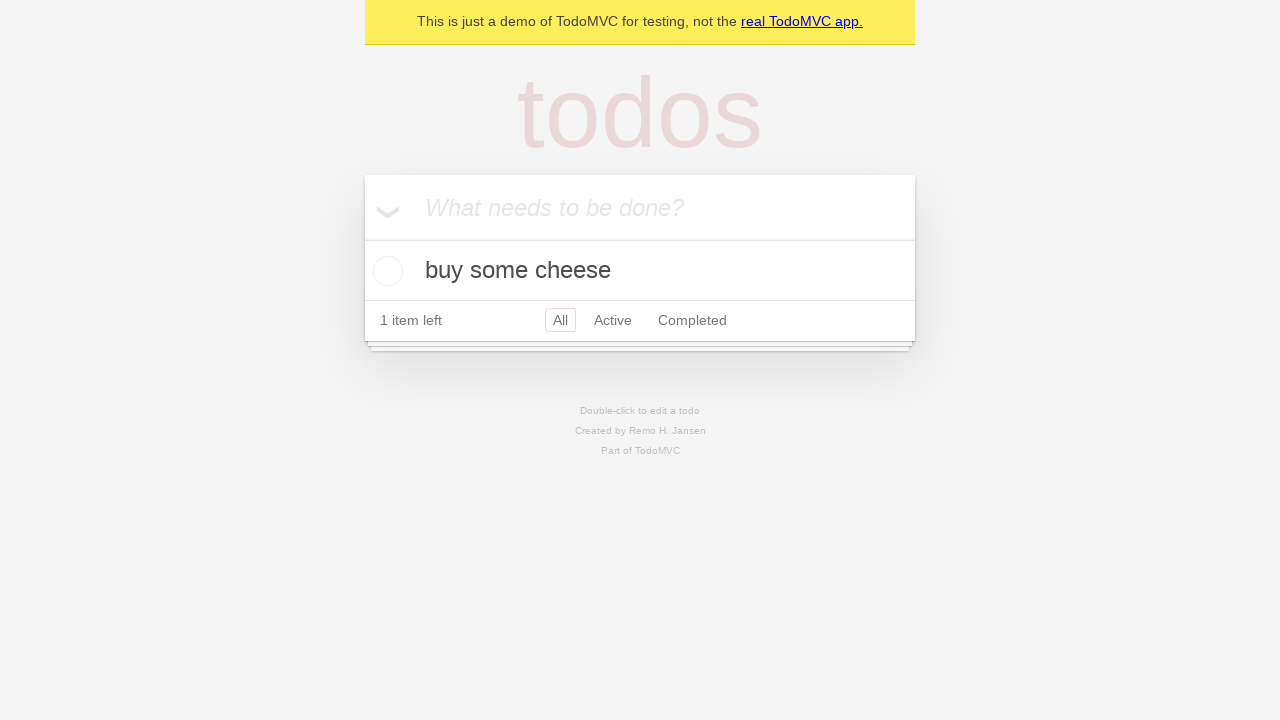

Filled todo input with 'feed the cat' on internal:attr=[placeholder="What needs to be done?"i]
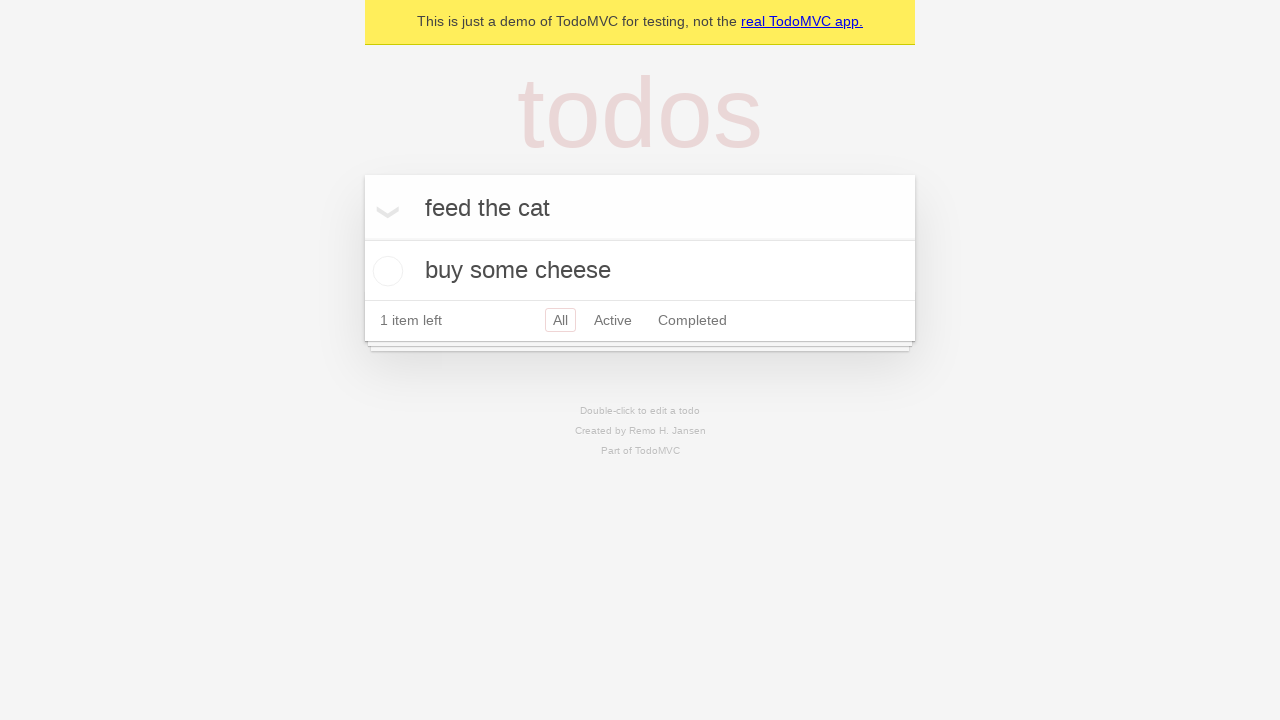

Pressed Enter to create second todo item on internal:attr=[placeholder="What needs to be done?"i]
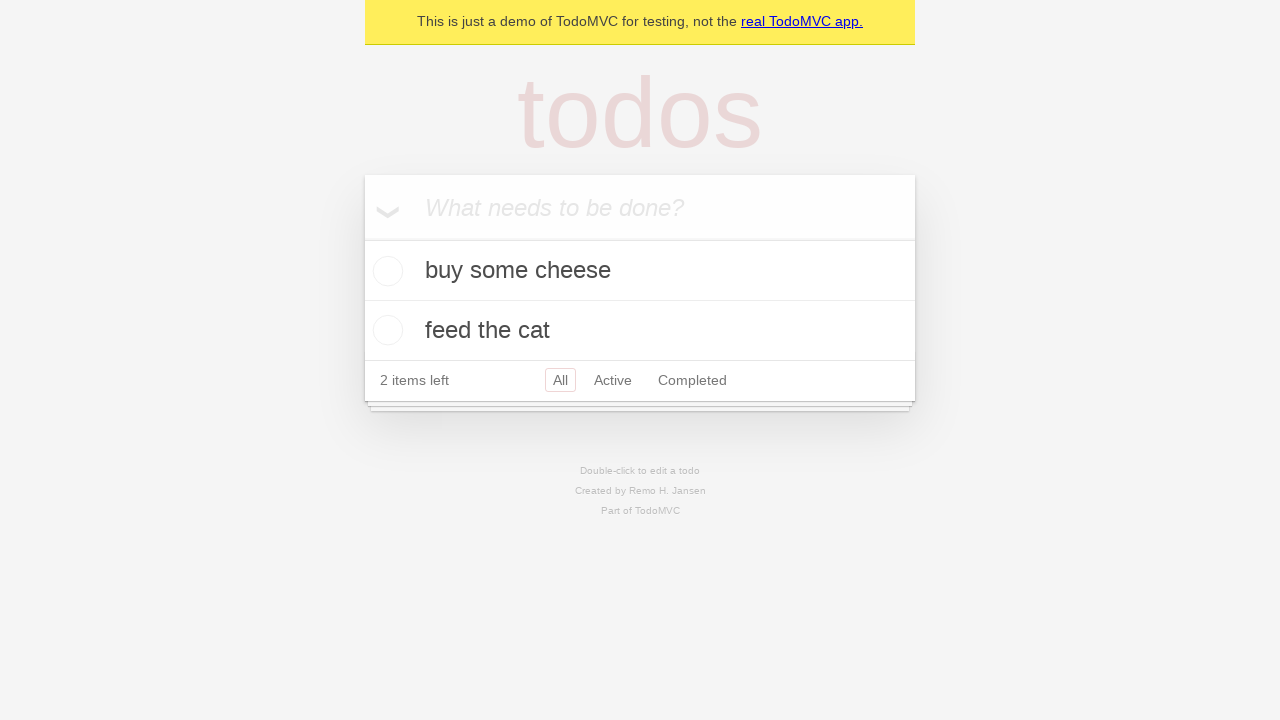

Checked the first todo item's checkbox at (385, 271) on internal:testid=[data-testid="todo-item"s] >> nth=0 >> internal:role=checkbox
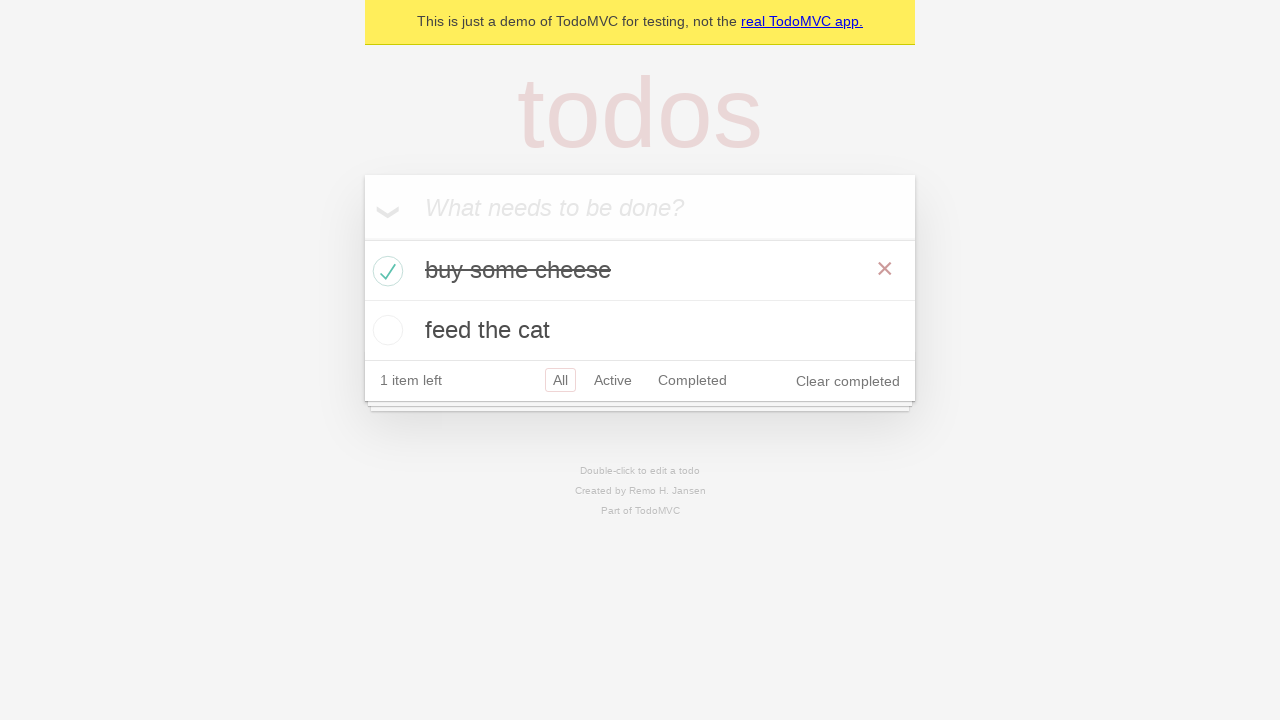

Unchecked the first todo item's checkbox to mark it as incomplete at (385, 271) on internal:testid=[data-testid="todo-item"s] >> nth=0 >> internal:role=checkbox
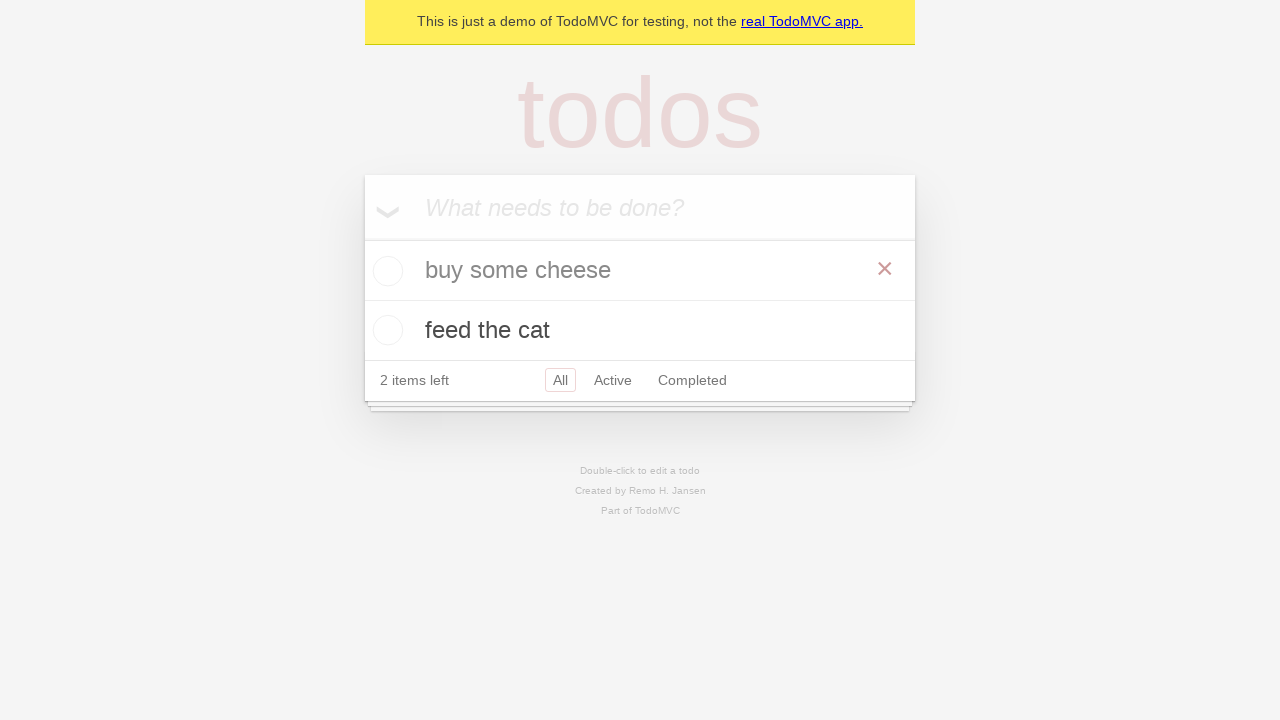

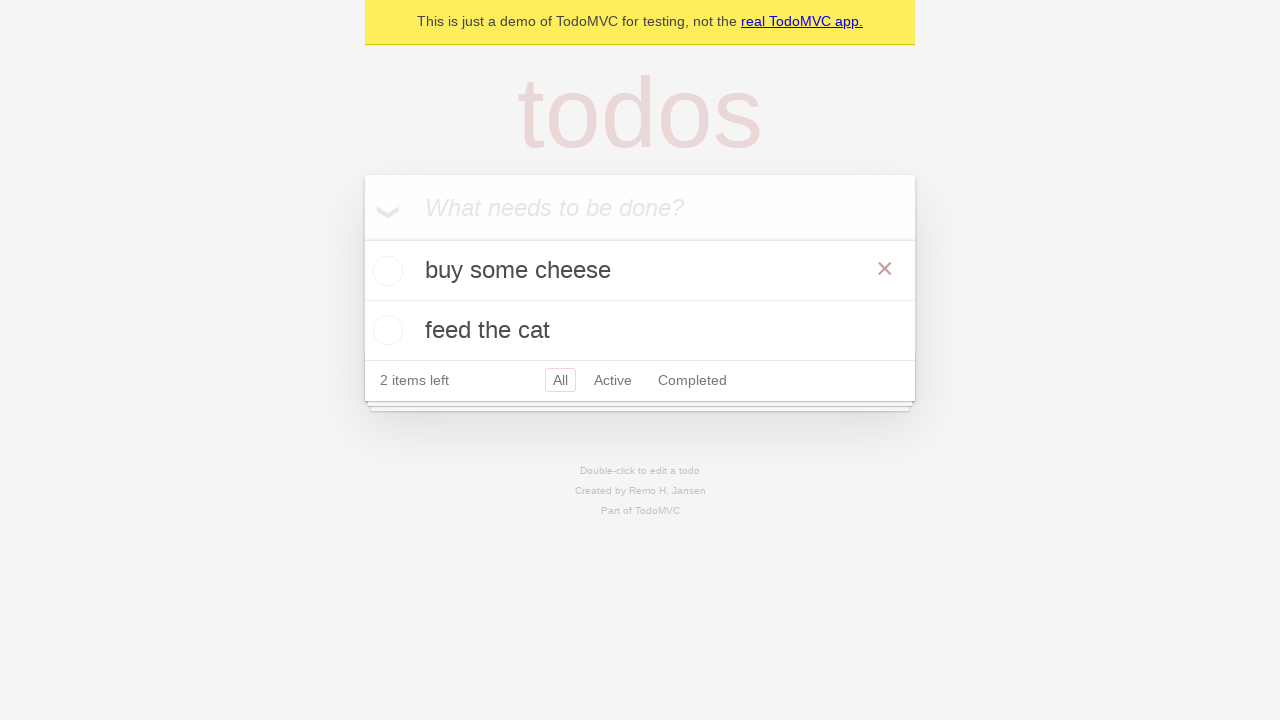